Launches the Royal Enfield India homepage and verifies the page loads successfully.

Starting URL: https://www.royalenfield.com/in/en/home/

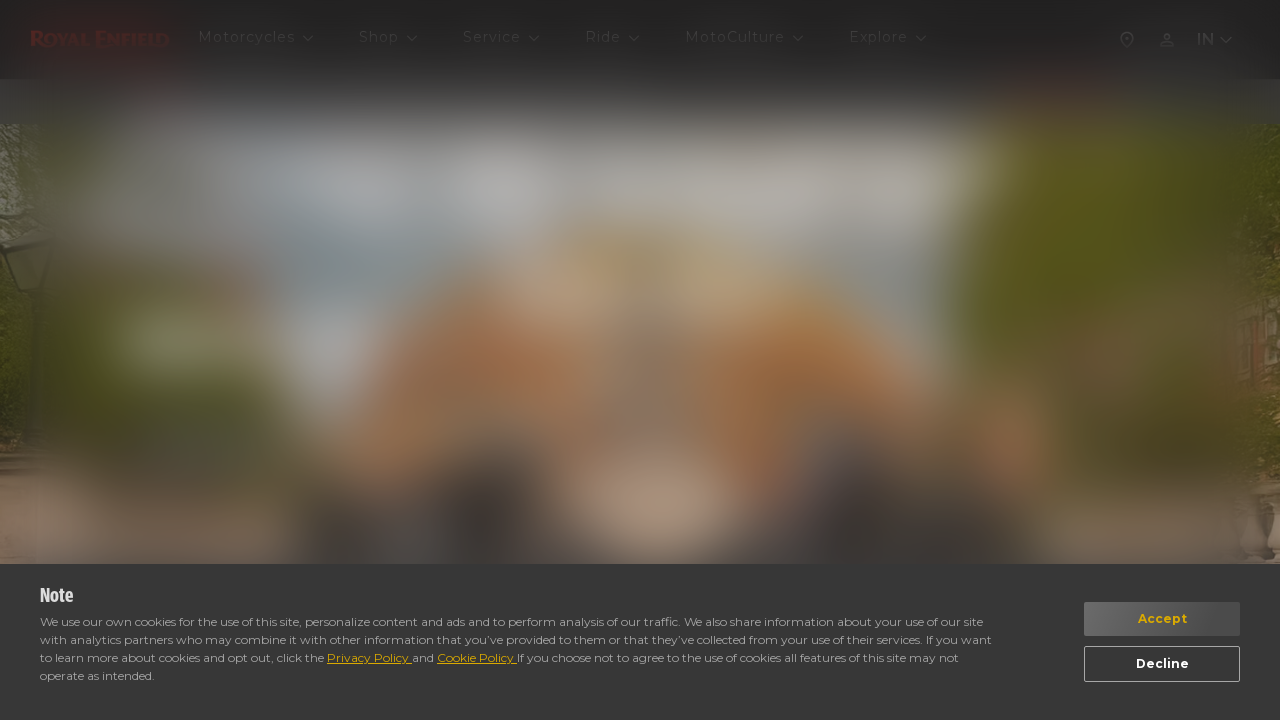

Navigated to Royal Enfield India homepage
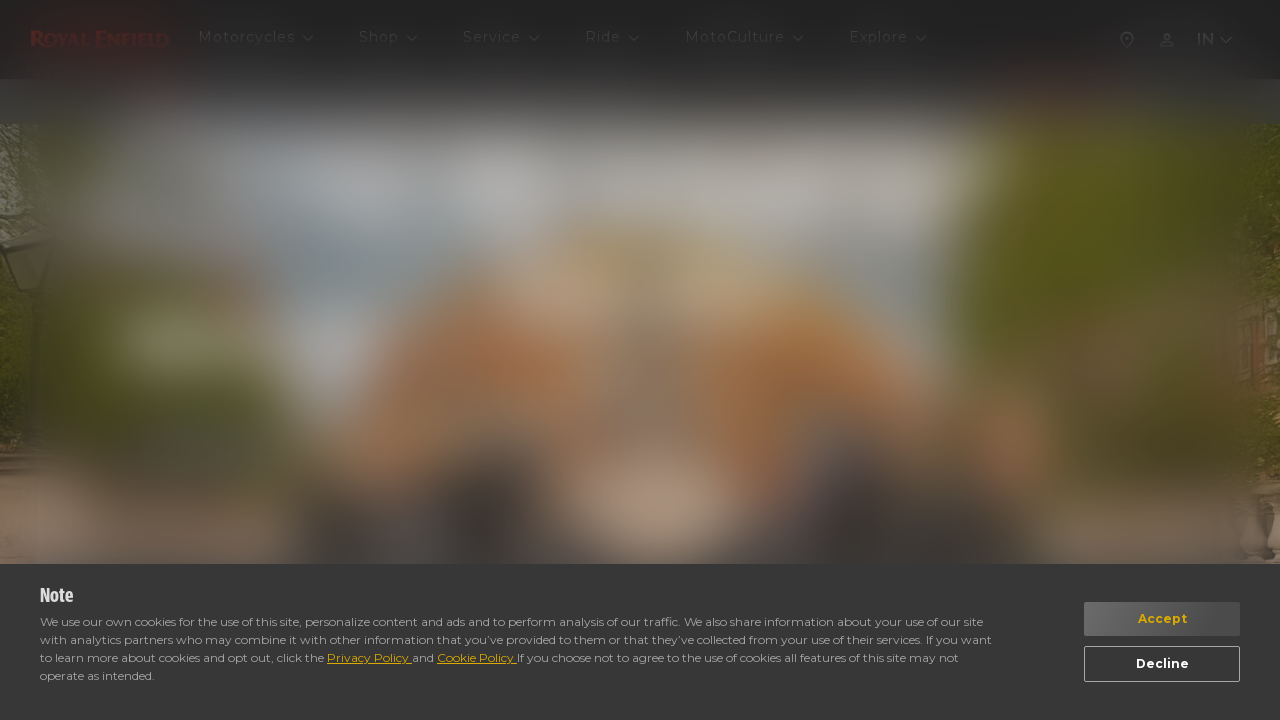

Page DOM content fully loaded
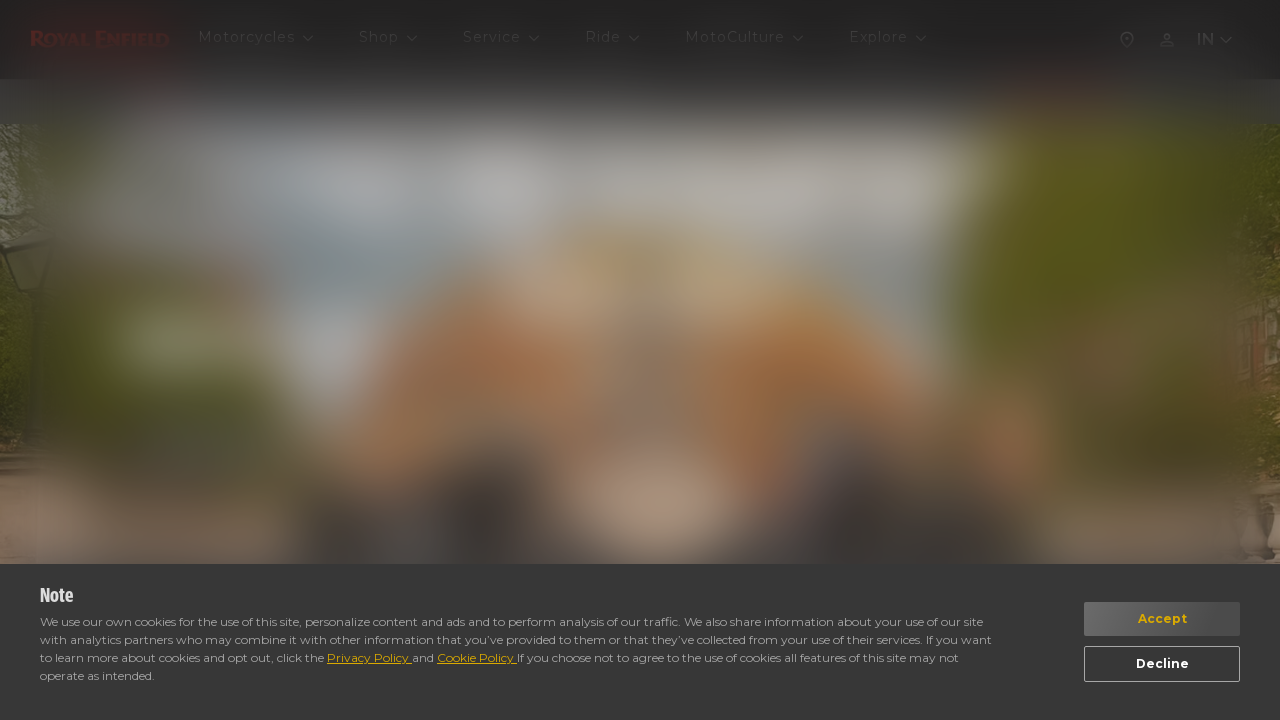

Verified page URL matches expected homepage URL
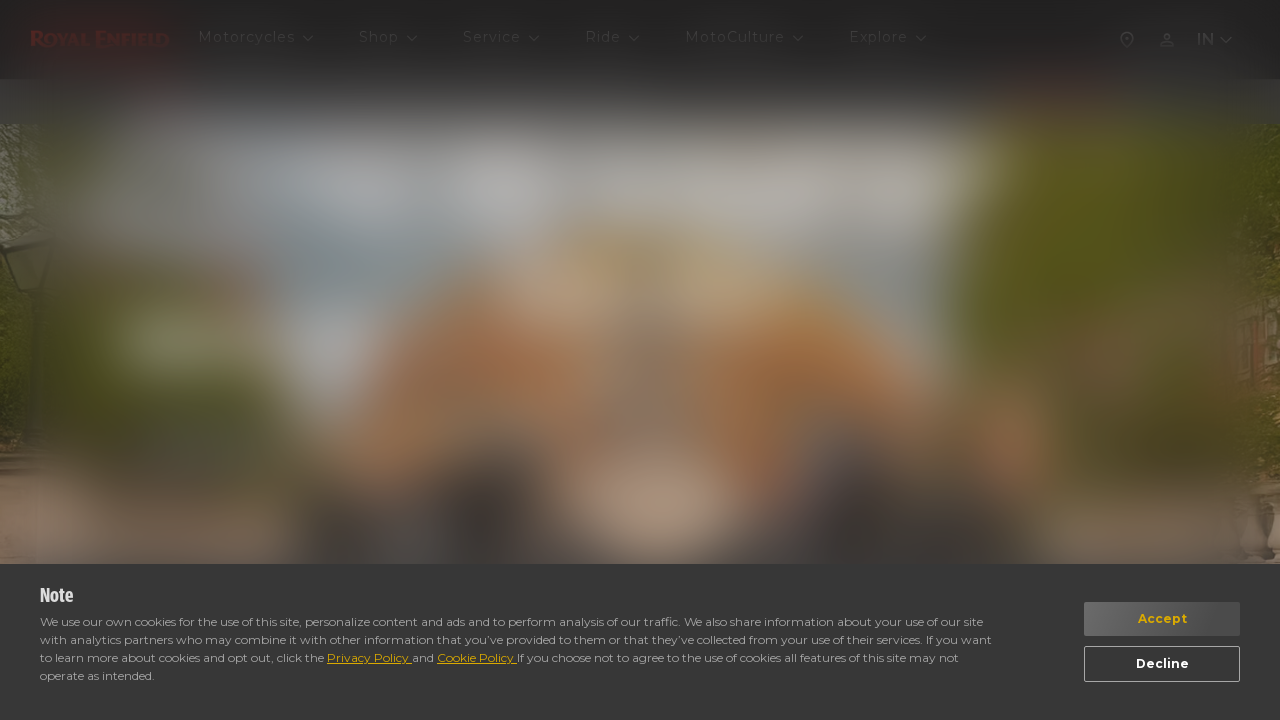

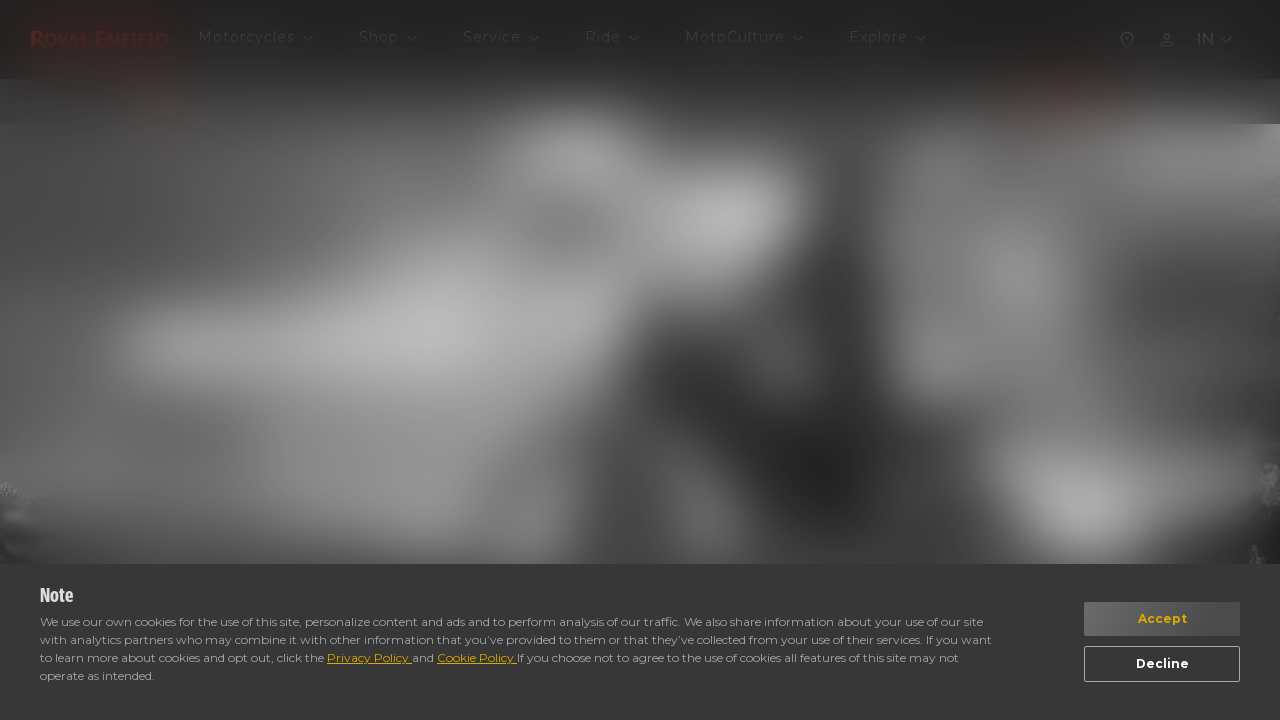